Tests AJAX functionality by clicking a button and waiting for a success message to appear after an asynchronous request completes

Starting URL: http://uitestingplayground.com/ajax

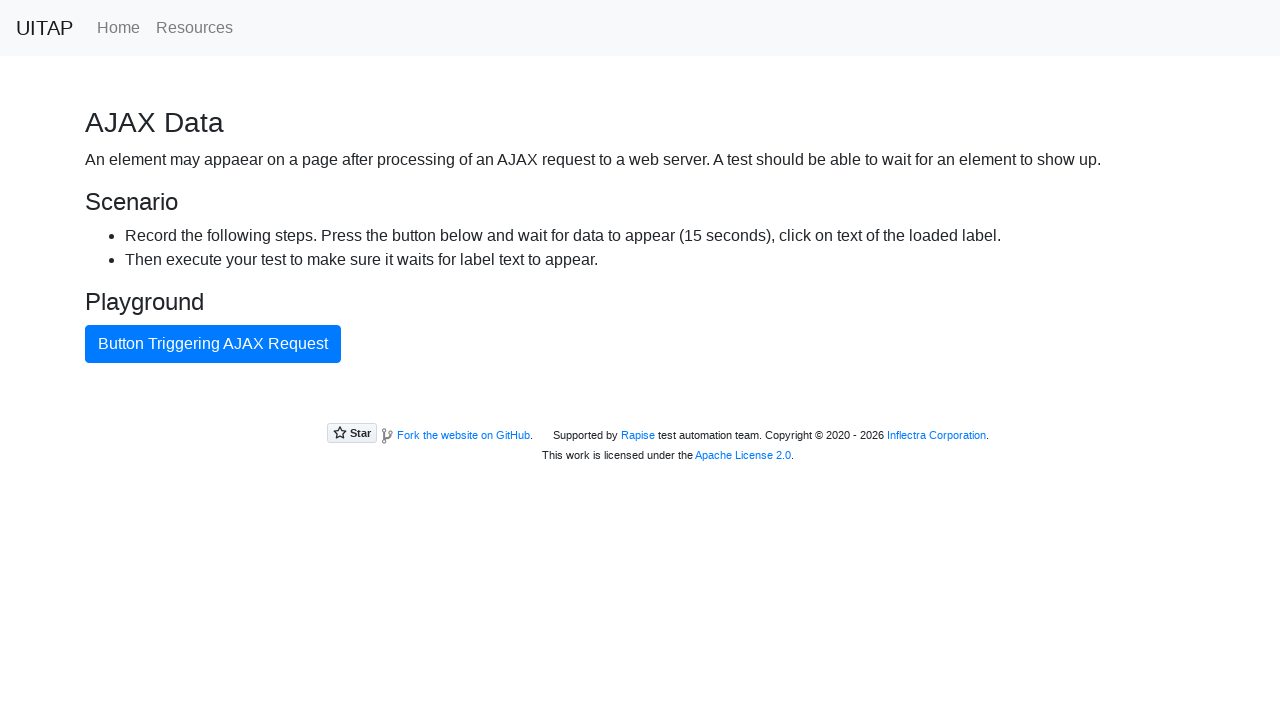

Clicked button to trigger AJAX request at (213, 344) on button.btn.btn-primary
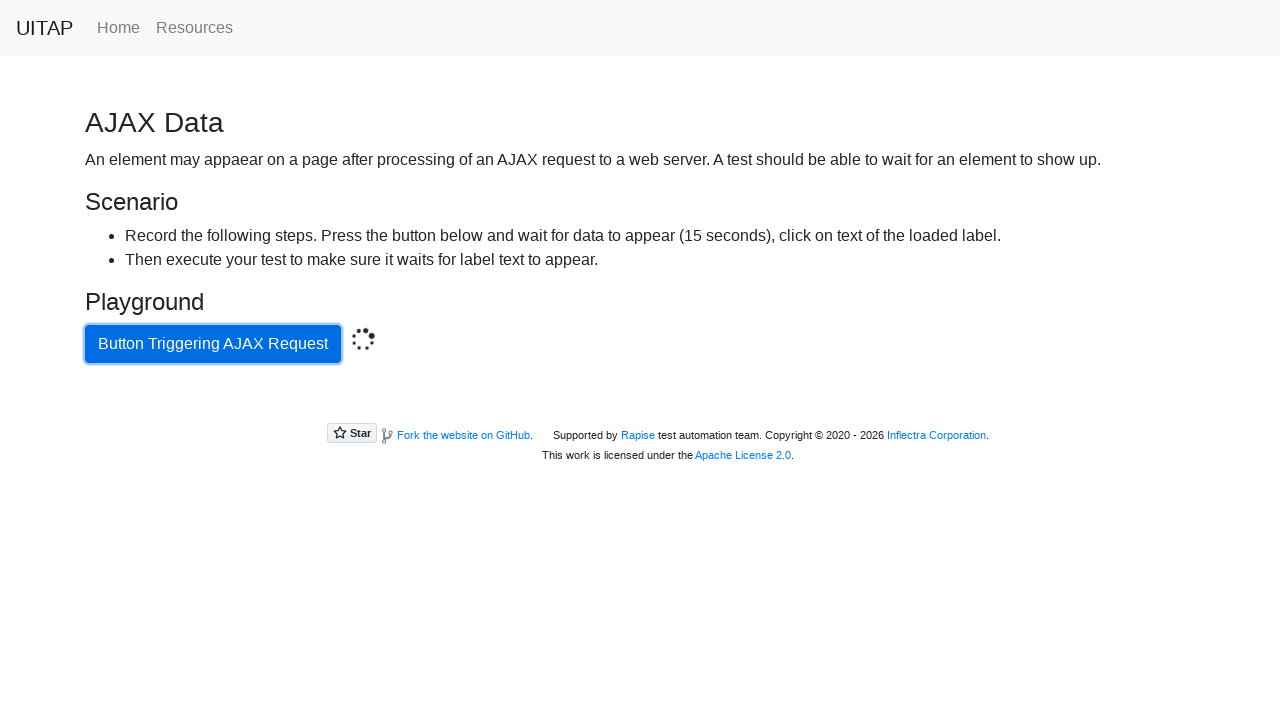

Success message appeared after asynchronous request completed
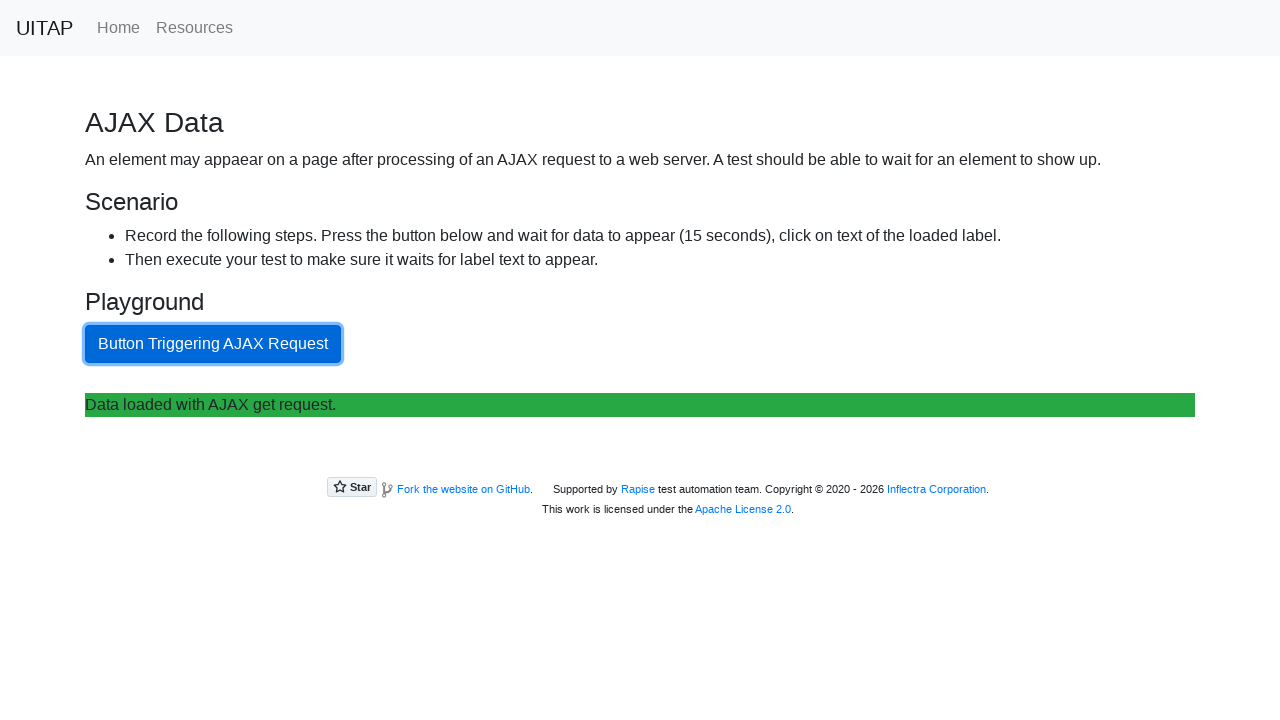

Retrieved and printed success message text
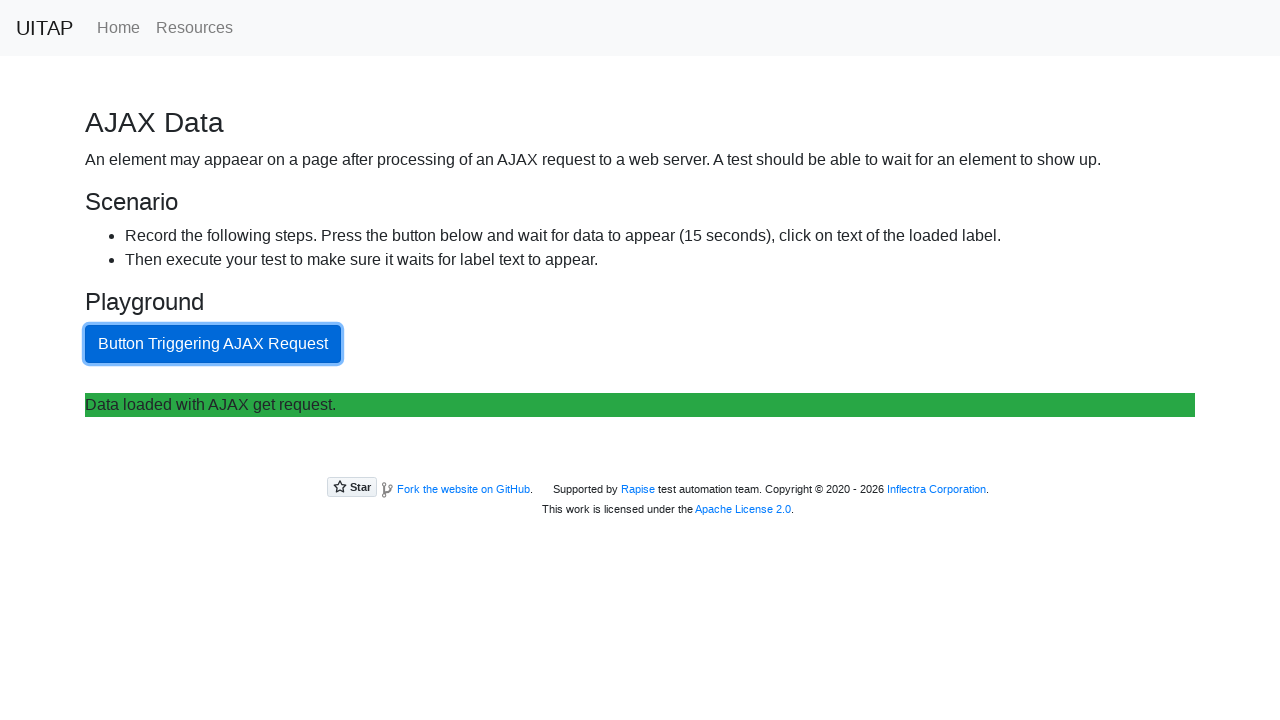

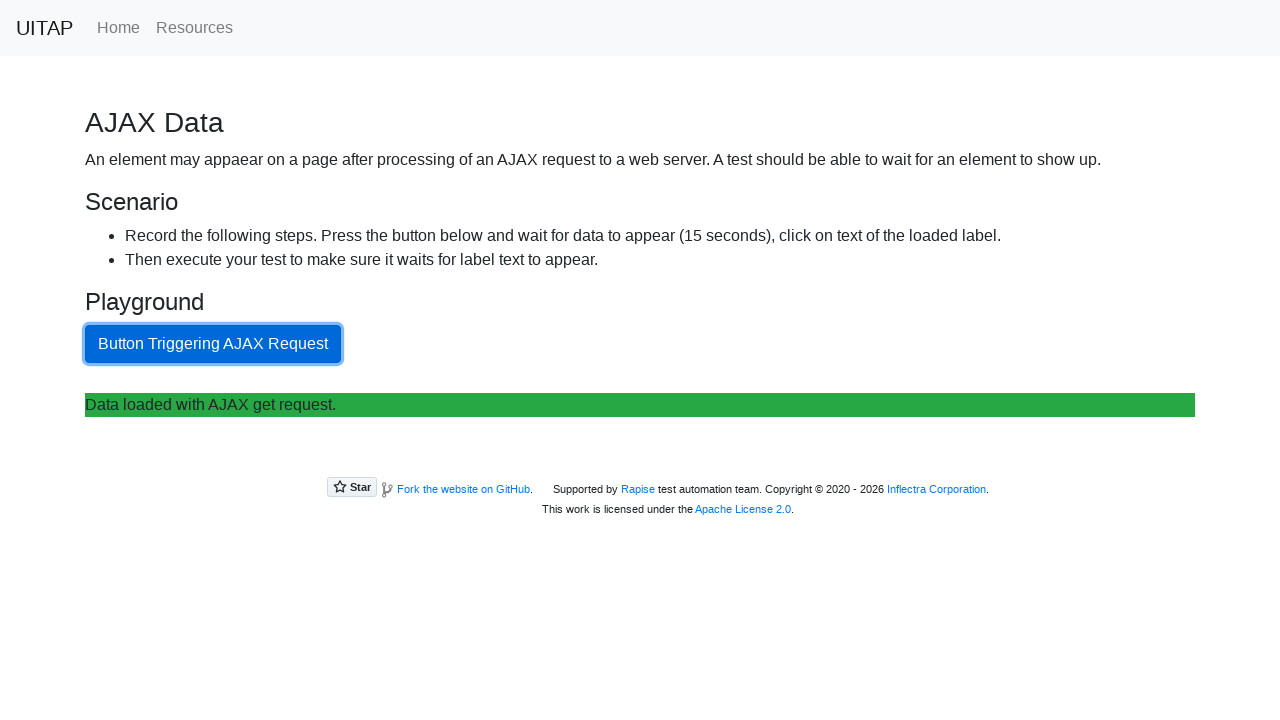